Tests dynamic properties functionality on DemoQA by waiting for buttons to become enabled and visible after 5 seconds, then verifying their states

Starting URL: https://demoqa.com/dynamic-properties

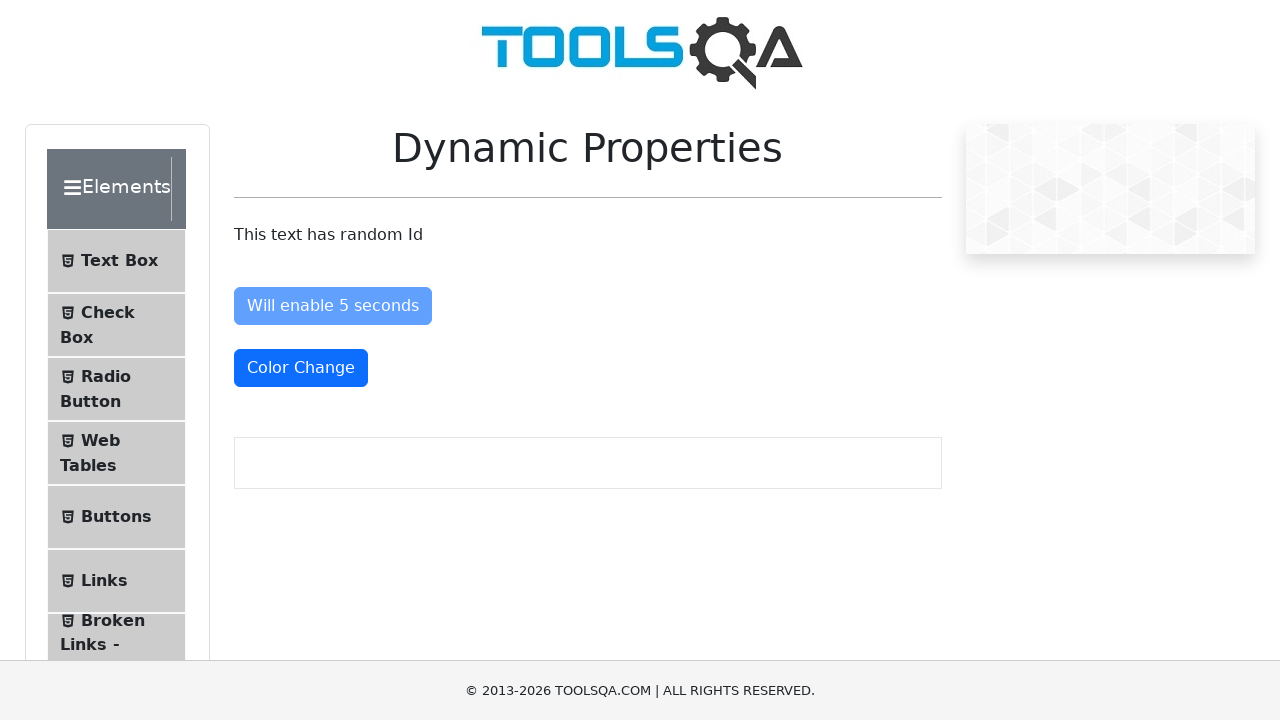

Waited for 'Will enable 5 seconds' button to become enabled
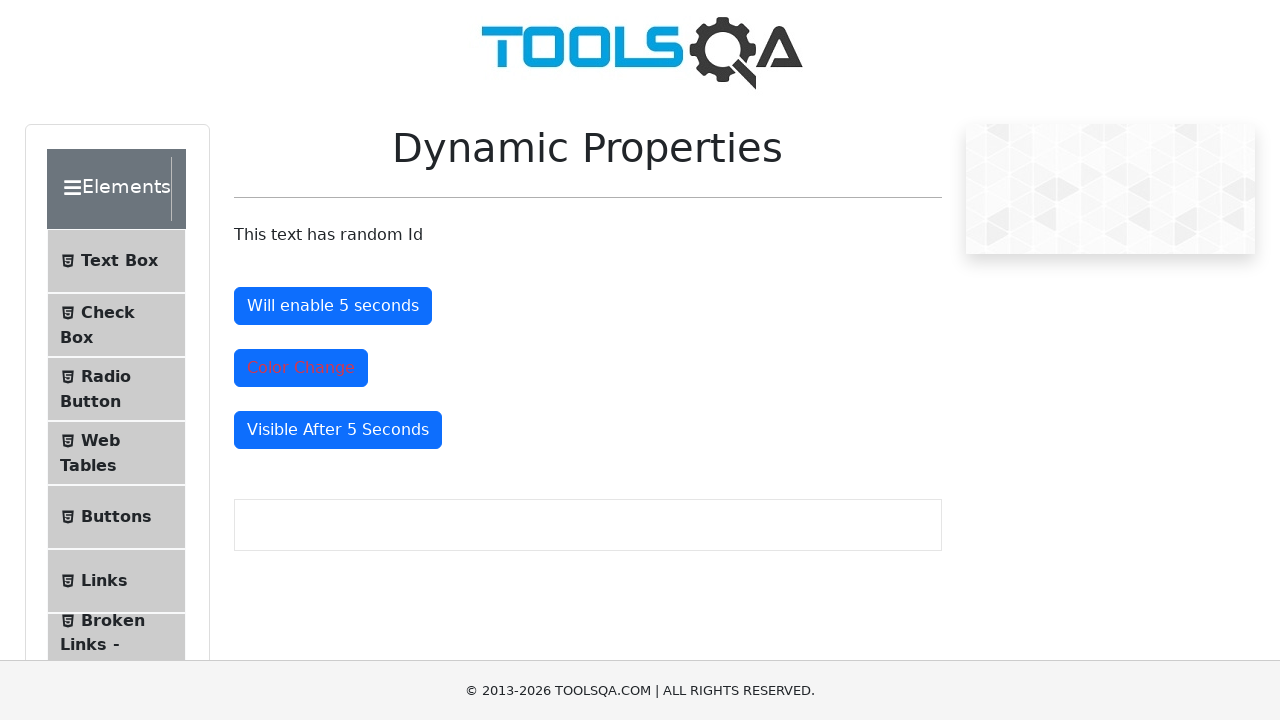

Located the enable button element
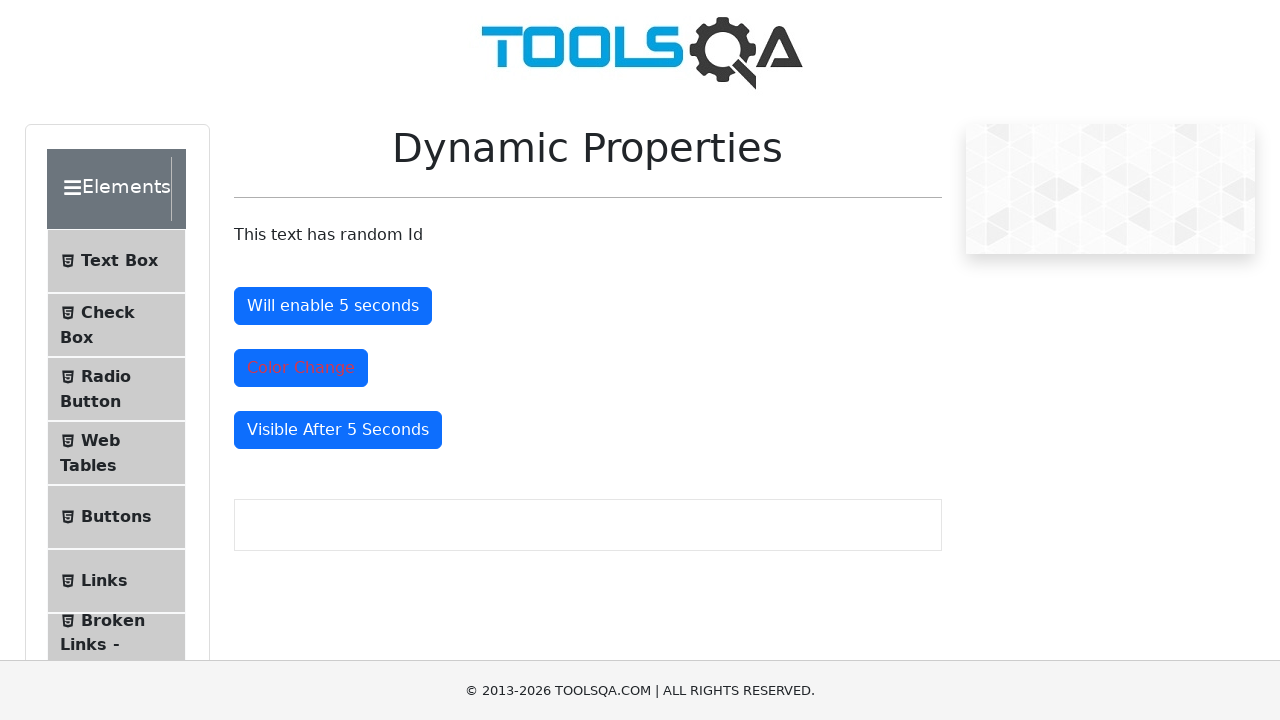

Verified that the enable button is in enabled state
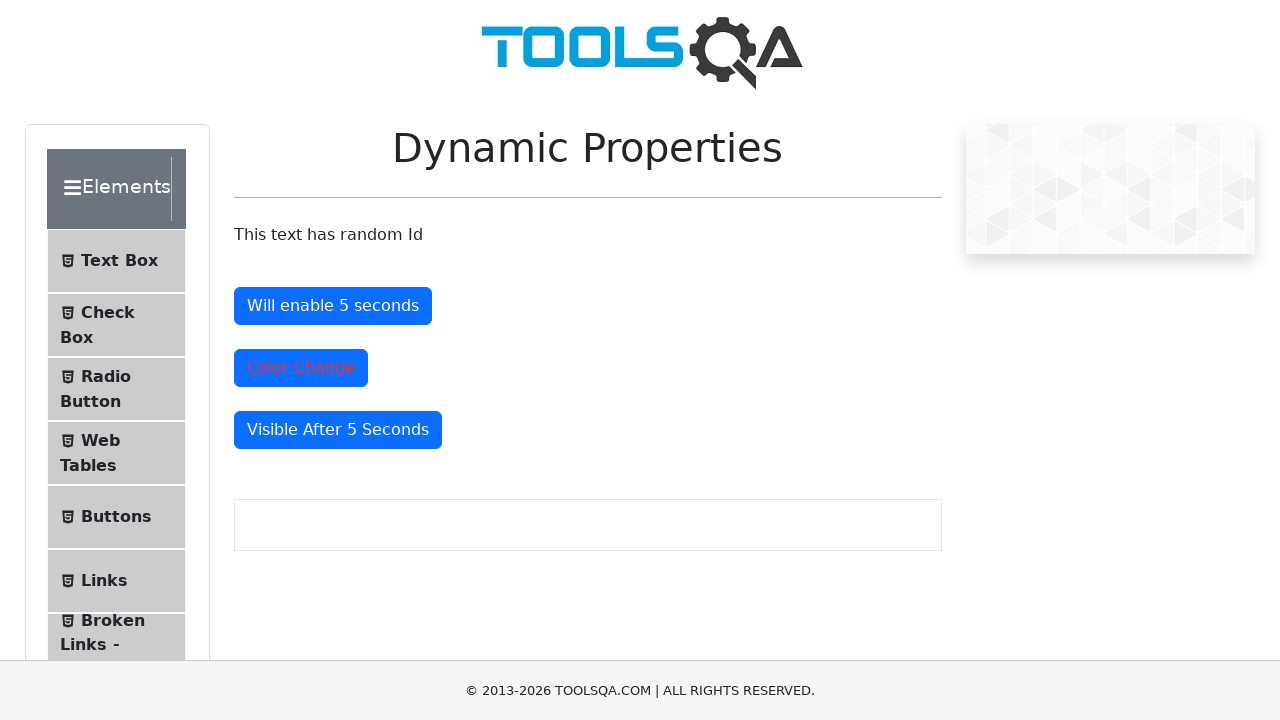

Waited for 'Visible After 5 Seconds' button to become visible
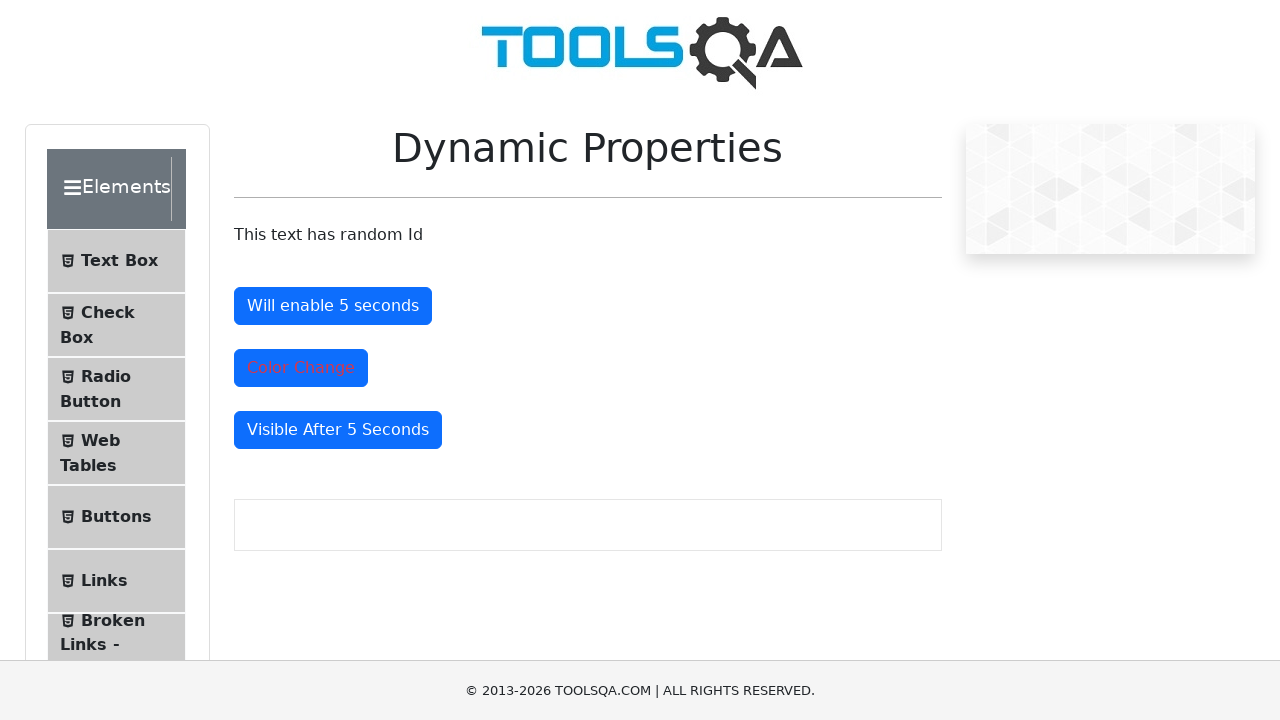

Located the visible button element
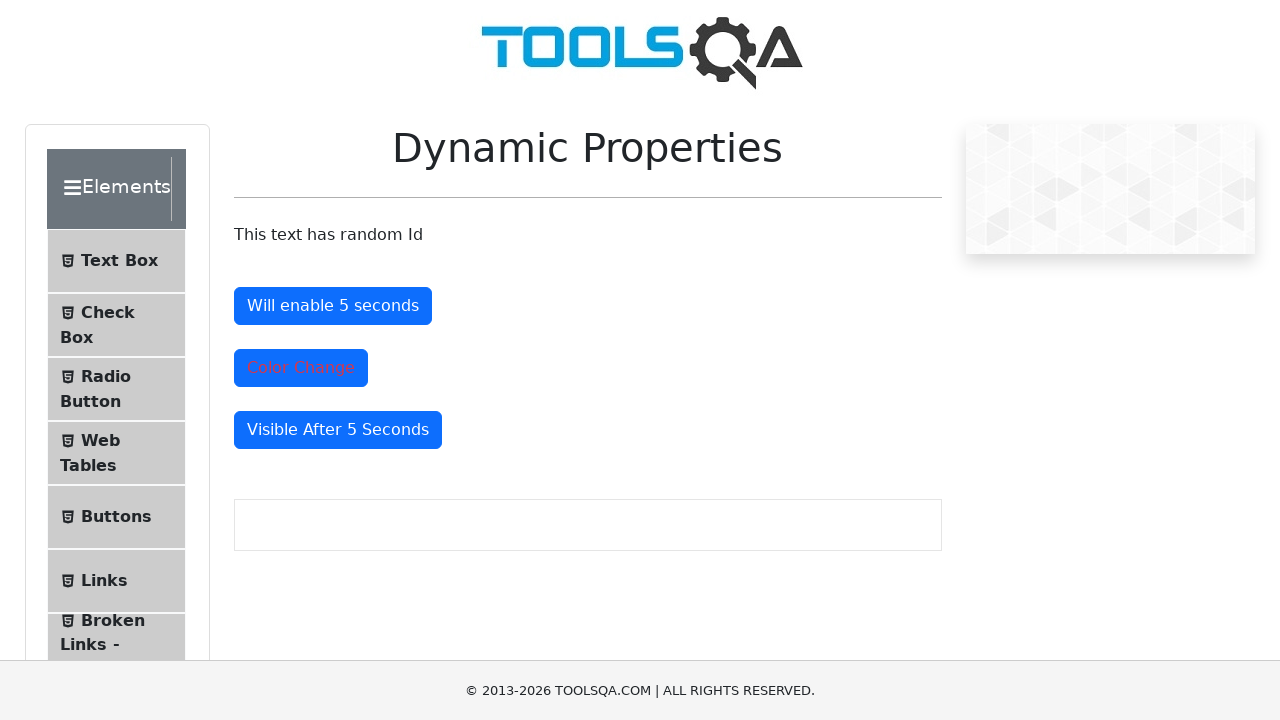

Verified that the visible button is in visible state
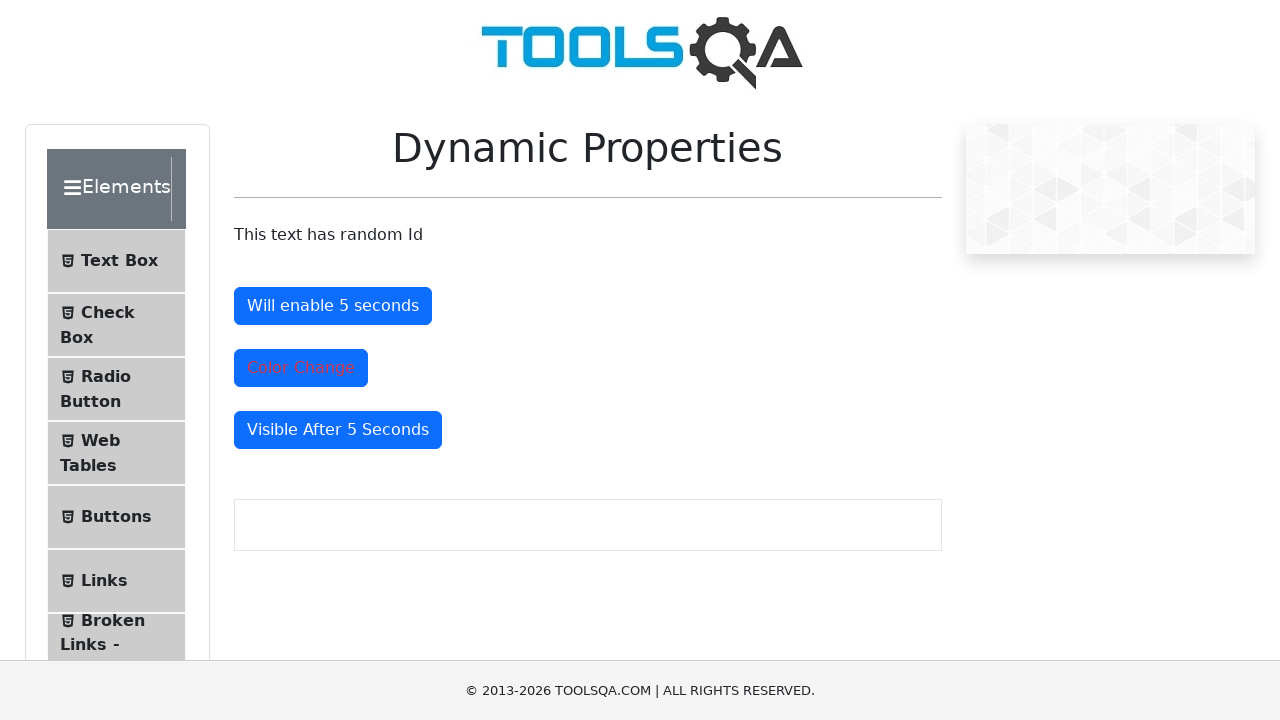

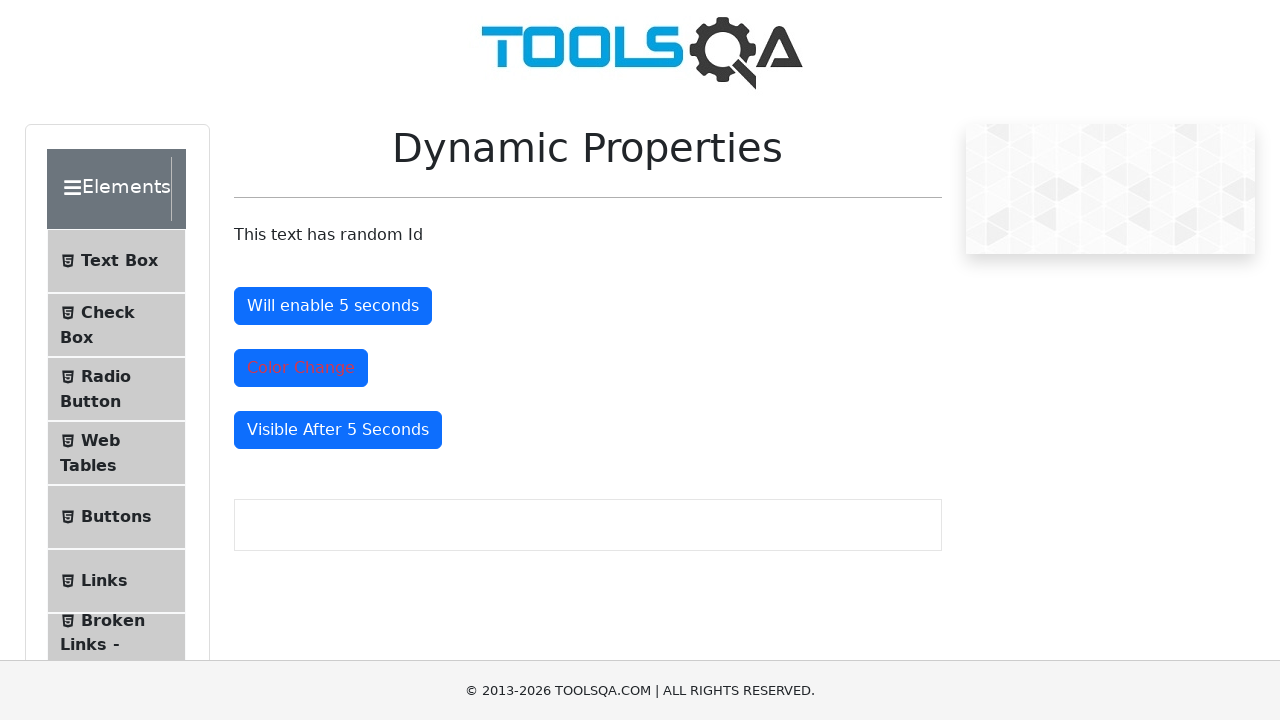